Tests the passenger selection dropdown by opening it, incrementing the adult passenger count 4 times using the increment button, and then closing the dropdown.

Starting URL: https://rahulshettyacademy.com/dropdownsPractise/

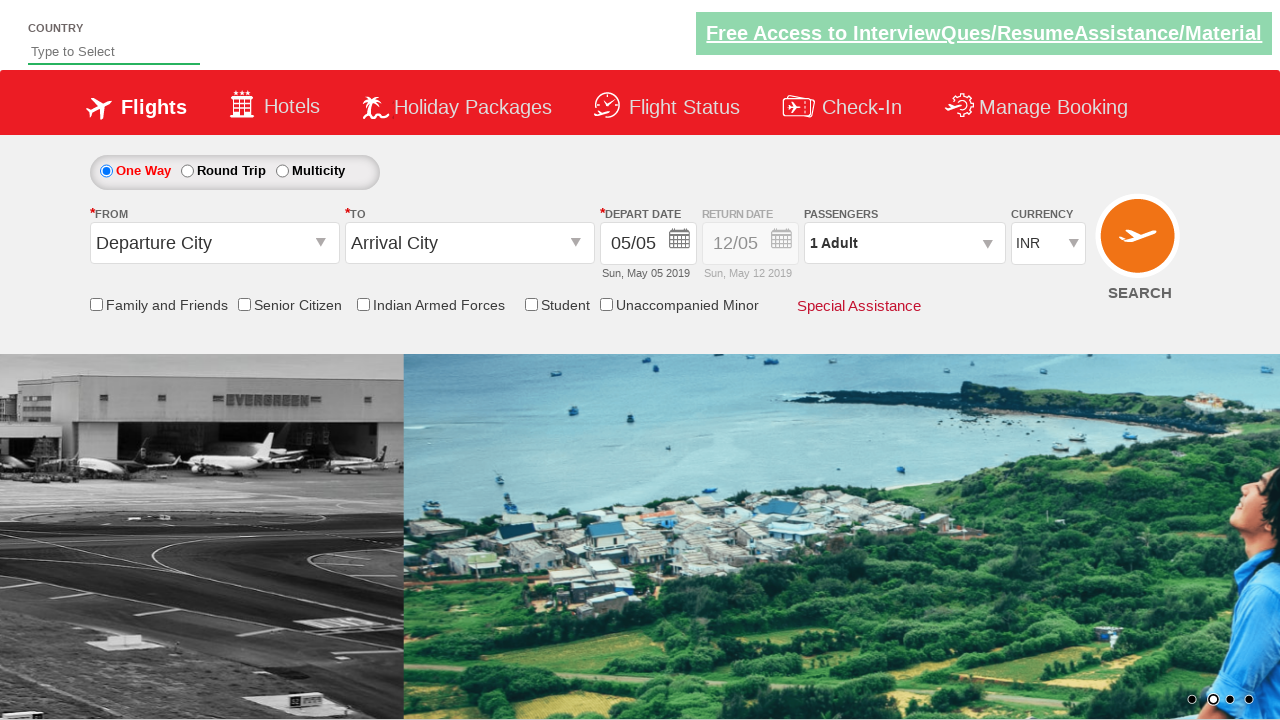

Clicked to open passenger selection dropdown at (904, 243) on #divpaxinfo
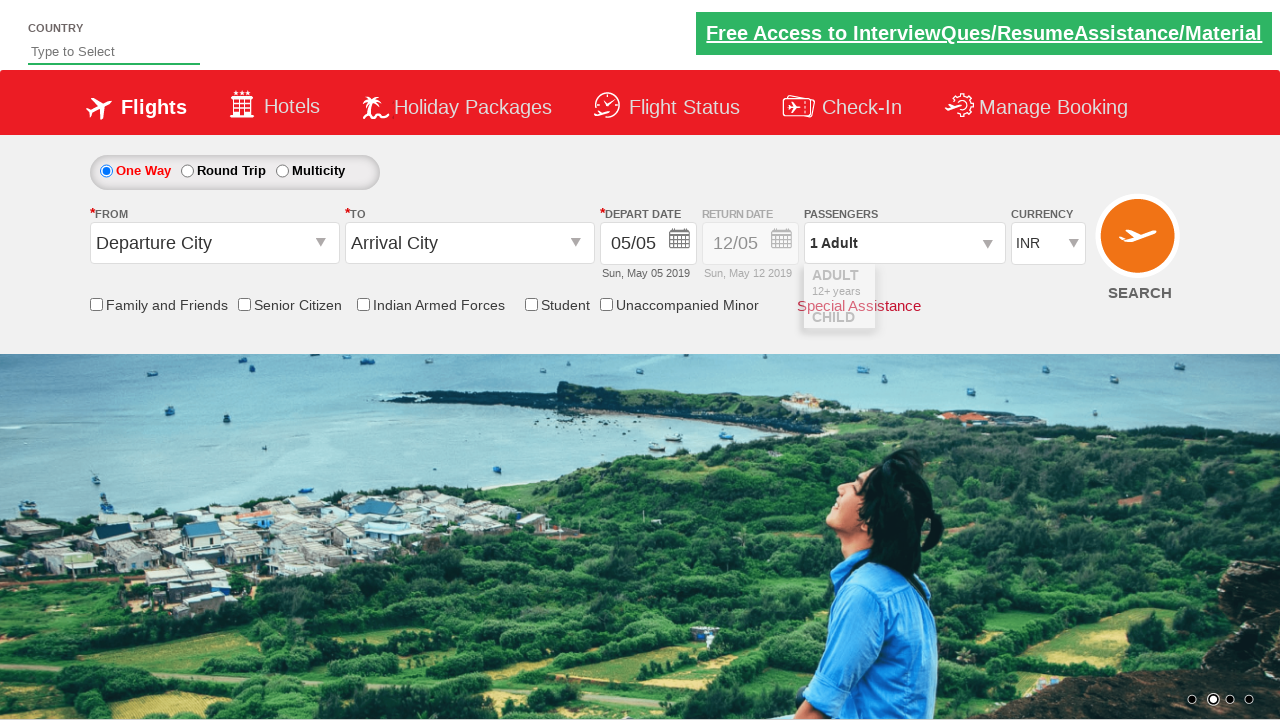

Waited for increment adult button to be visible
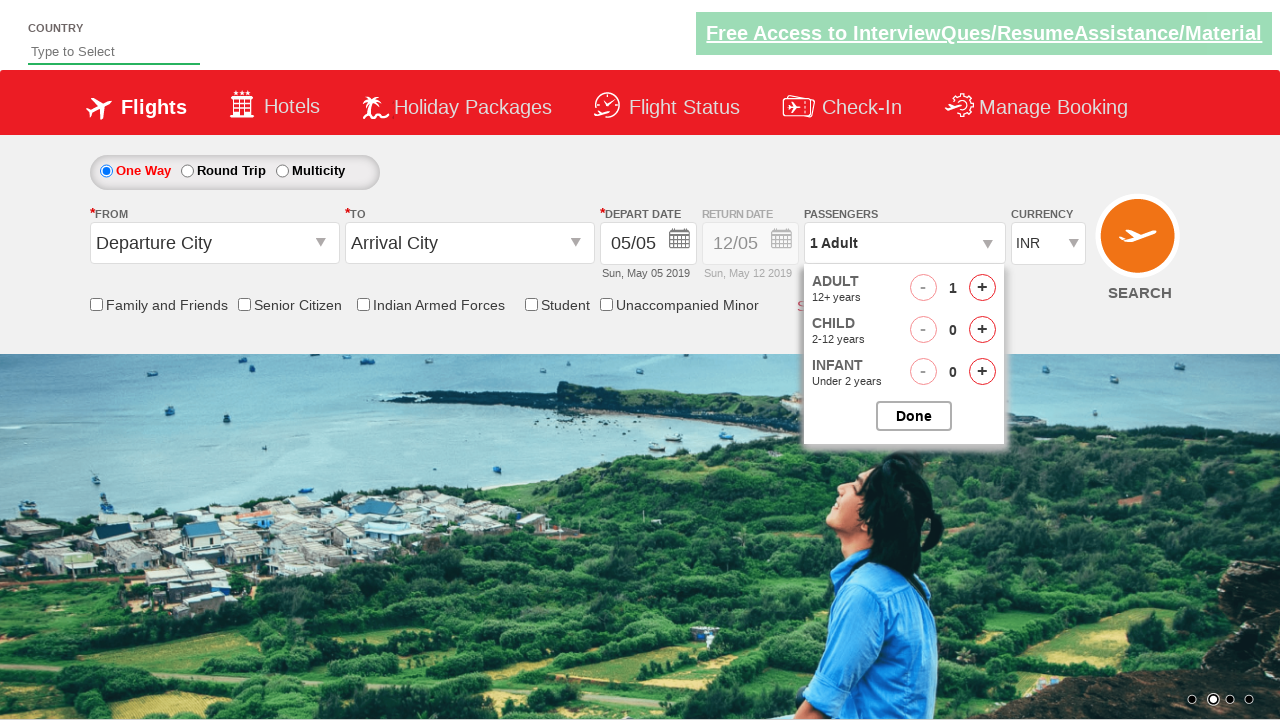

Clicked increment adult button (iteration 1 of 4) at (982, 288) on #hrefIncAdt
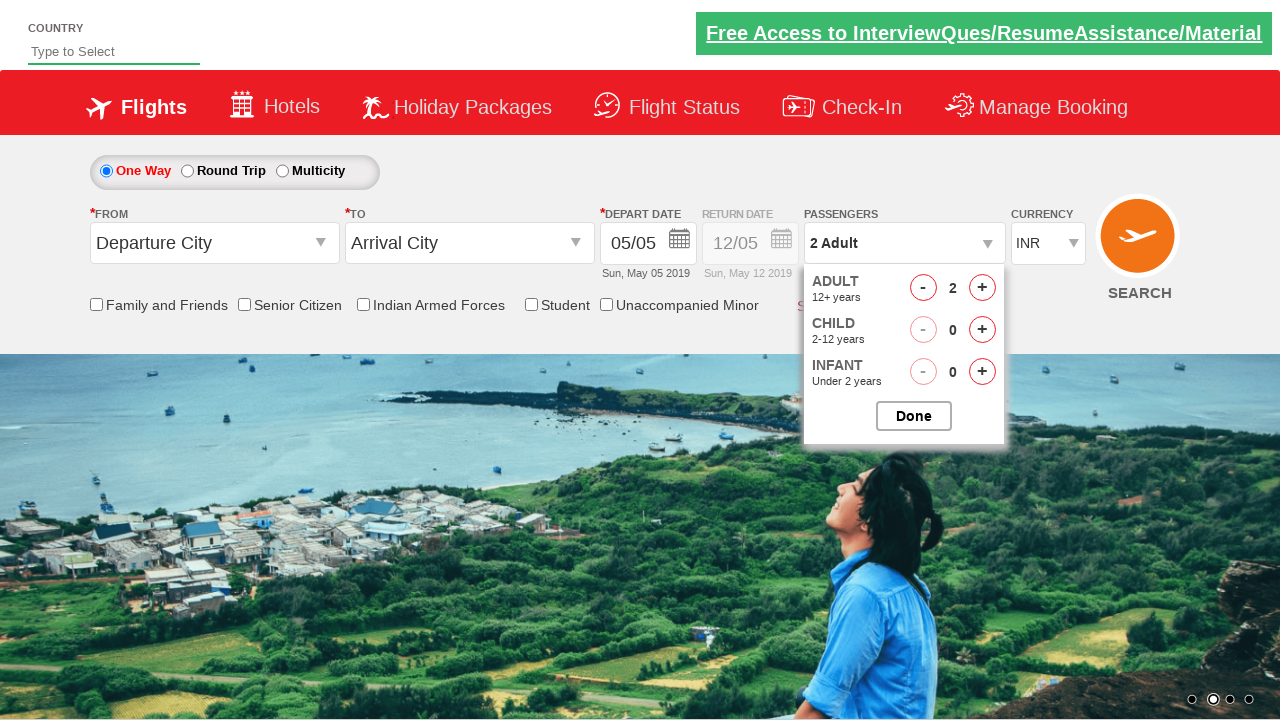

Clicked increment adult button (iteration 2 of 4) at (982, 288) on #hrefIncAdt
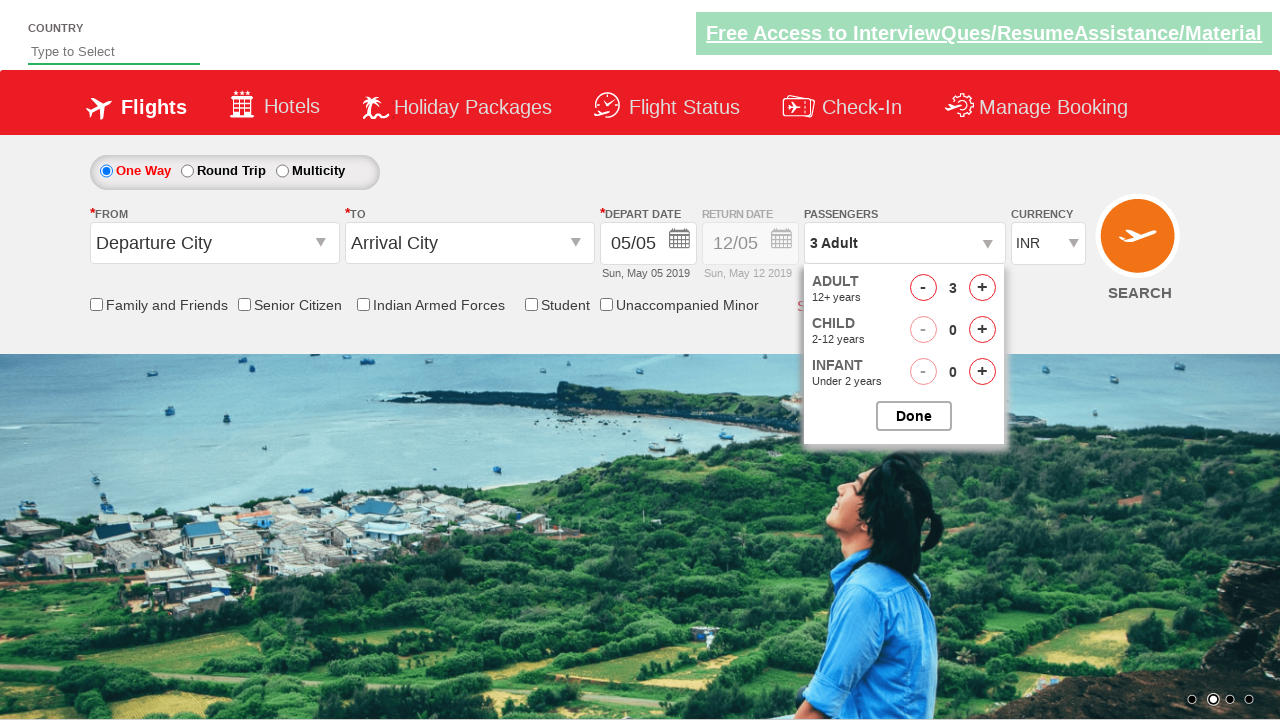

Clicked increment adult button (iteration 3 of 4) at (982, 288) on #hrefIncAdt
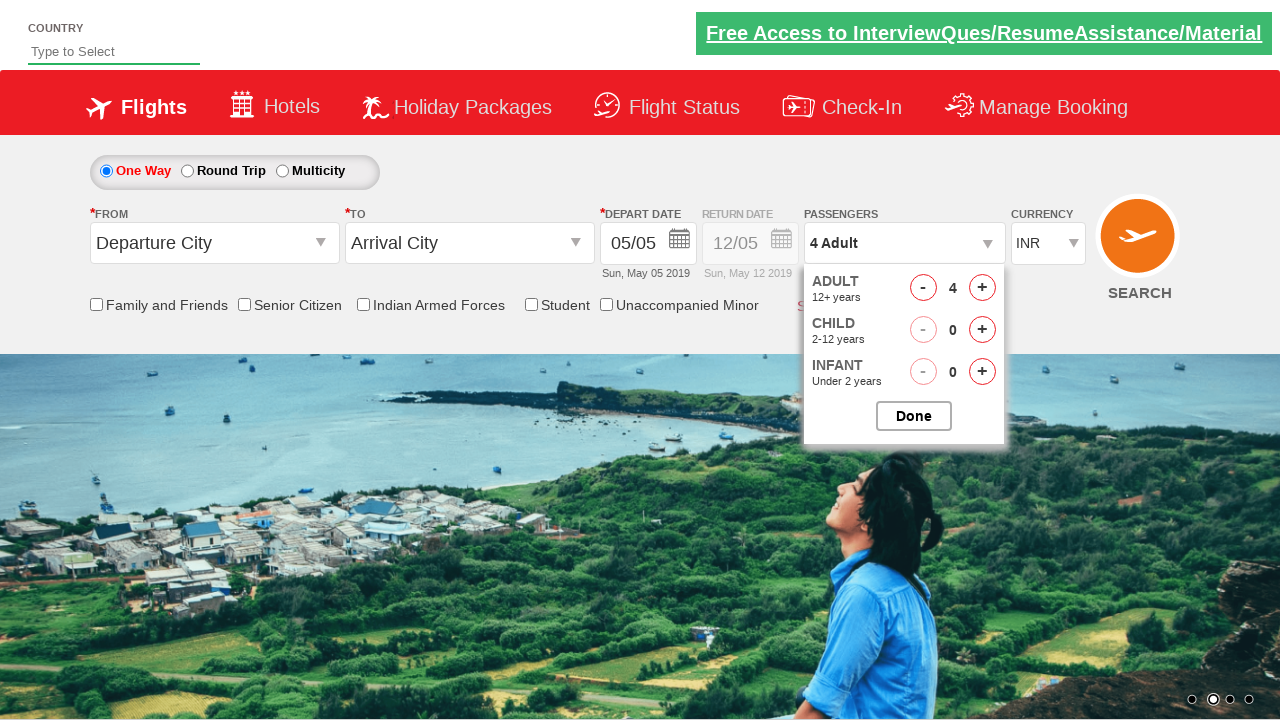

Clicked increment adult button (iteration 4 of 4) at (982, 288) on #hrefIncAdt
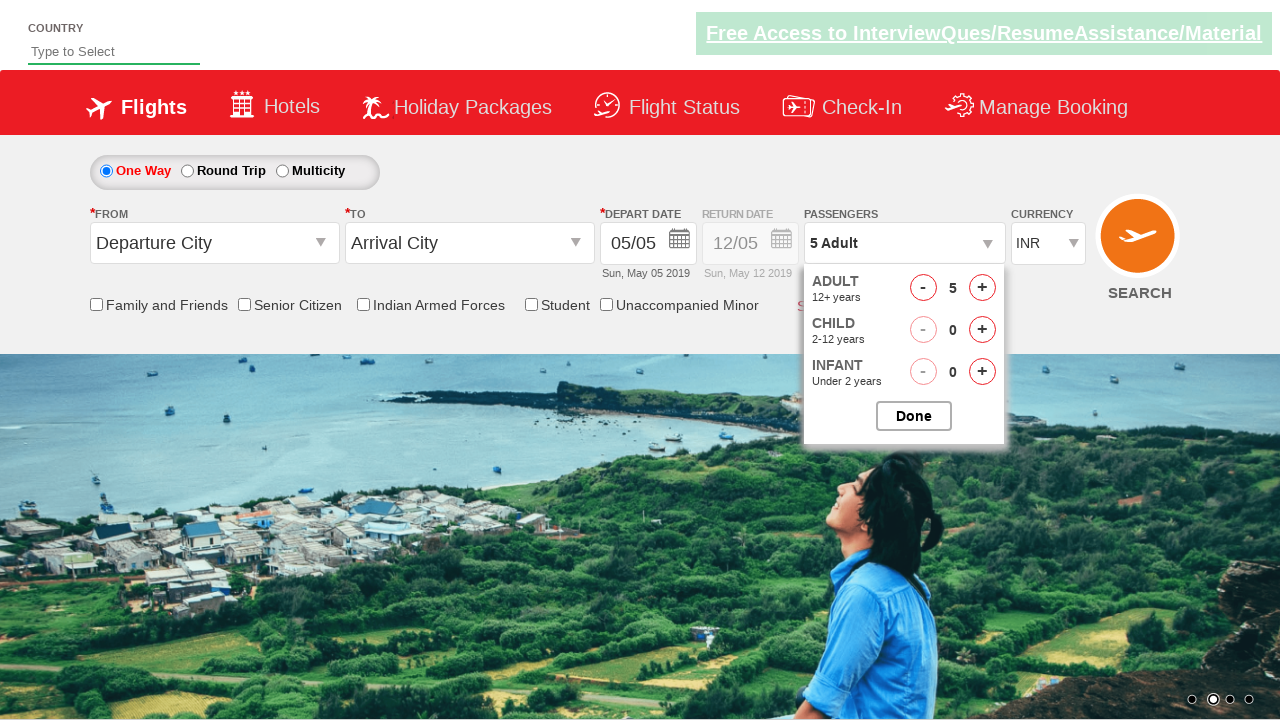

Clicked to close passenger selection dropdown at (914, 416) on #btnclosepaxoption
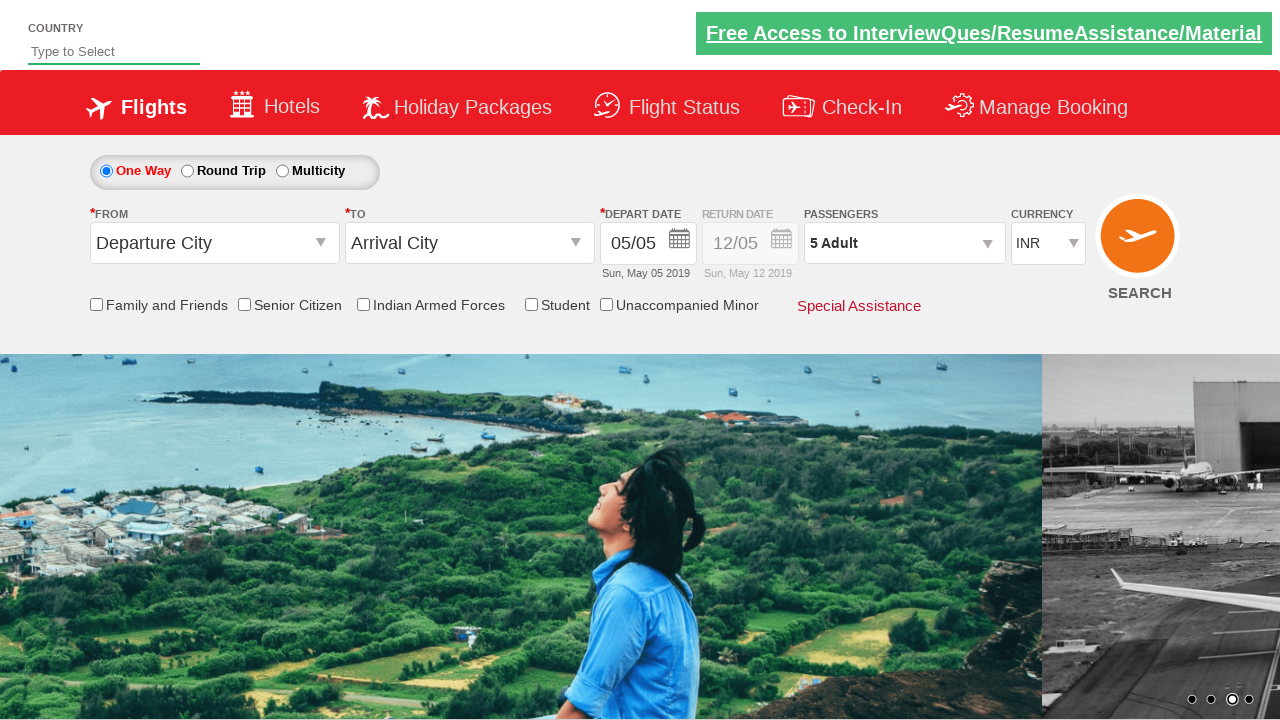

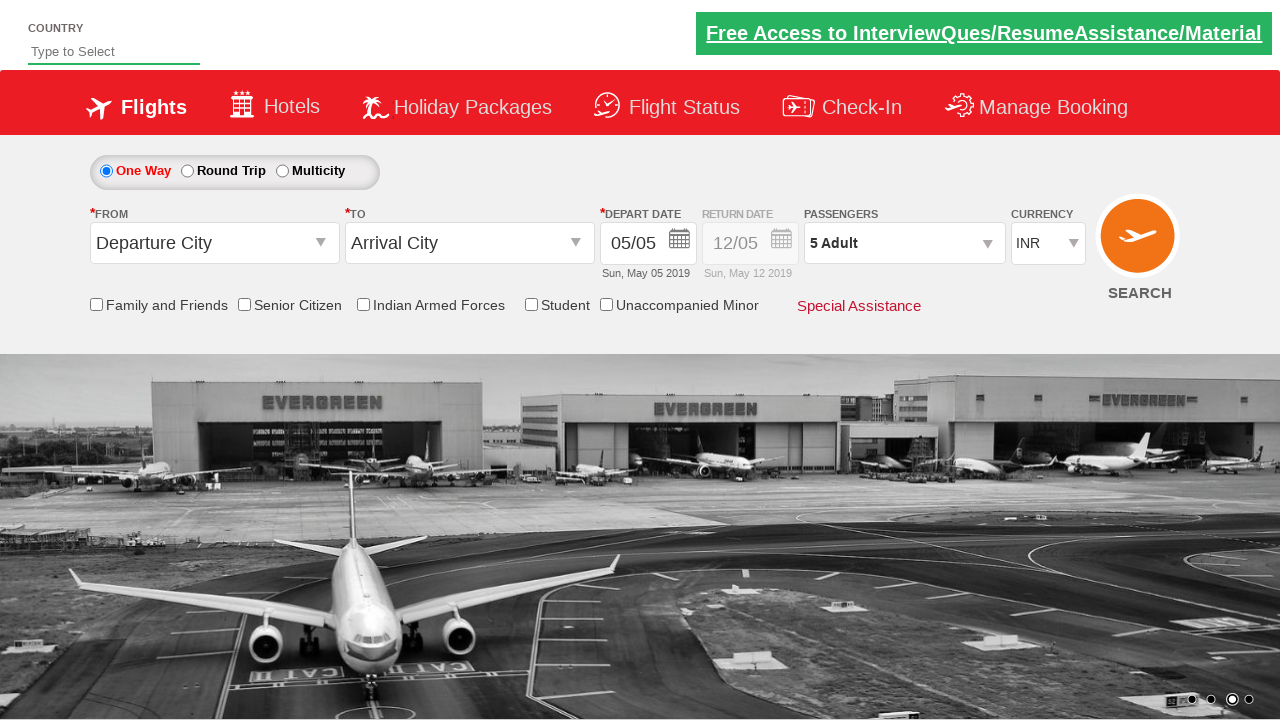